Tests login form validation by submitting with only password filled (no username) and verifying the error message appears

Starting URL: https://rahulshettyacademy.com/loginpagePractise/

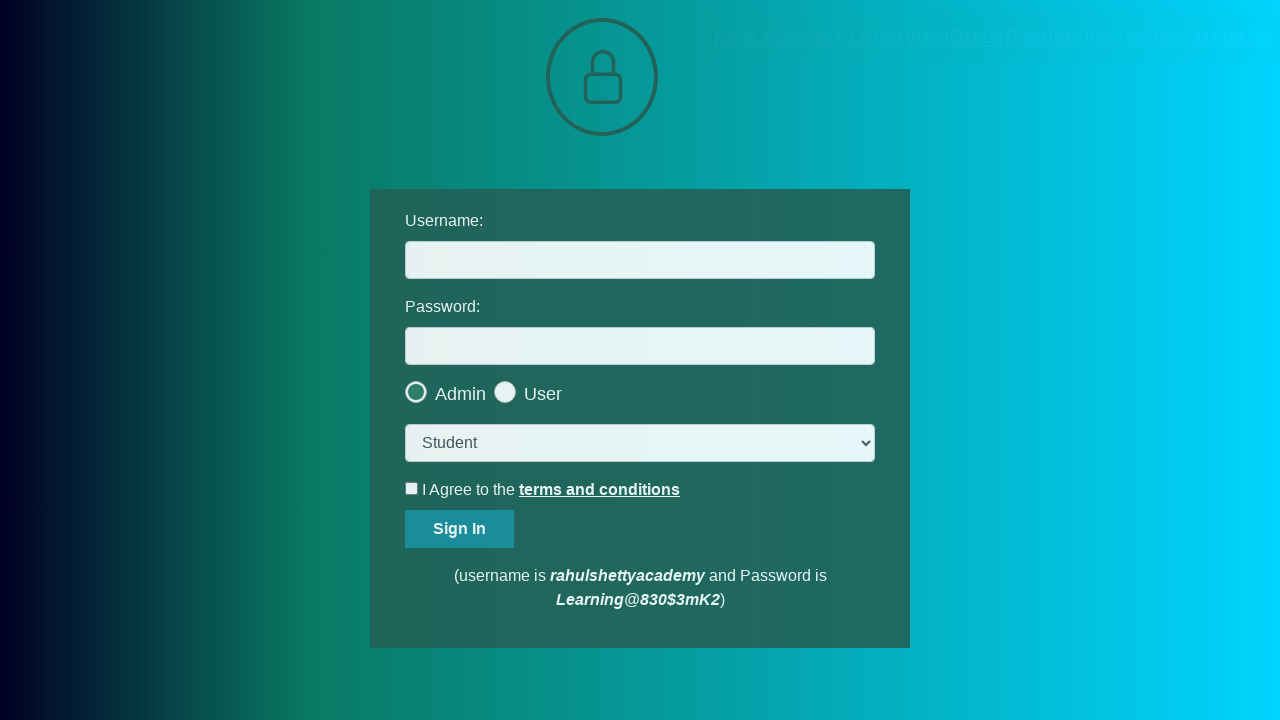

Filled password field with 'rahulshettyacademy', leaving username empty on #password
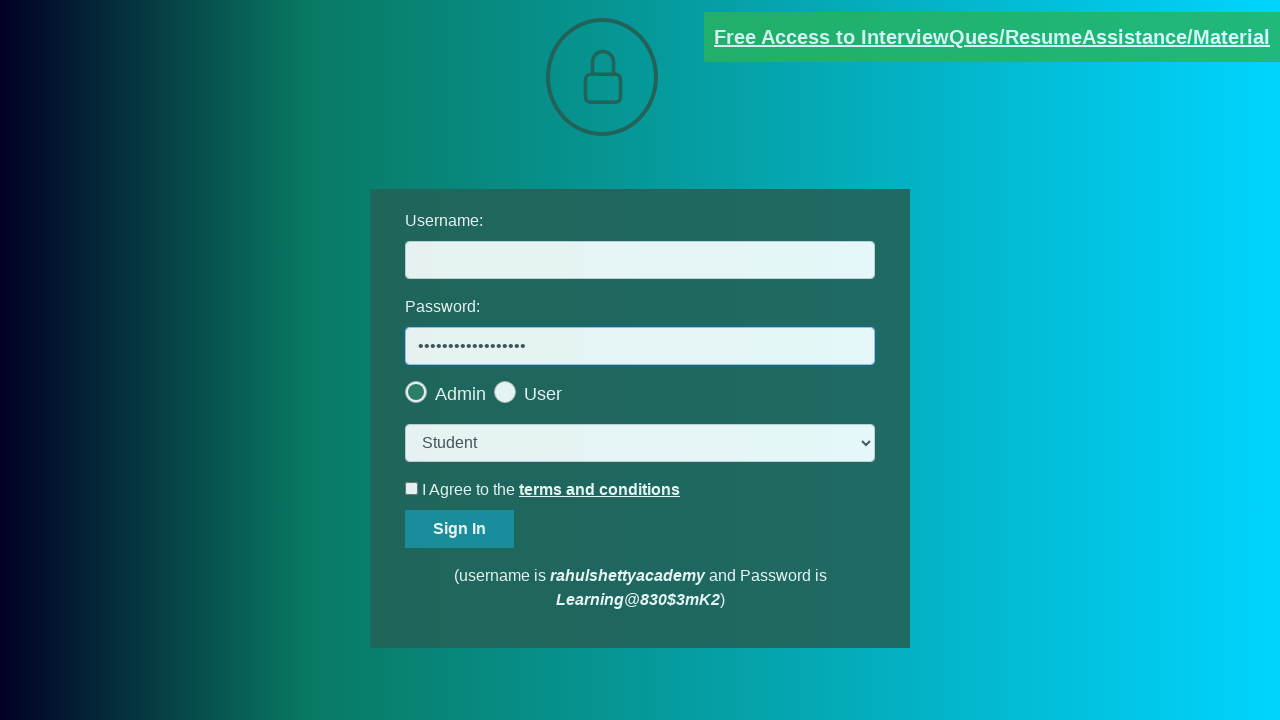

Clicked sign in button to submit form without username at (460, 529) on #signInBtn
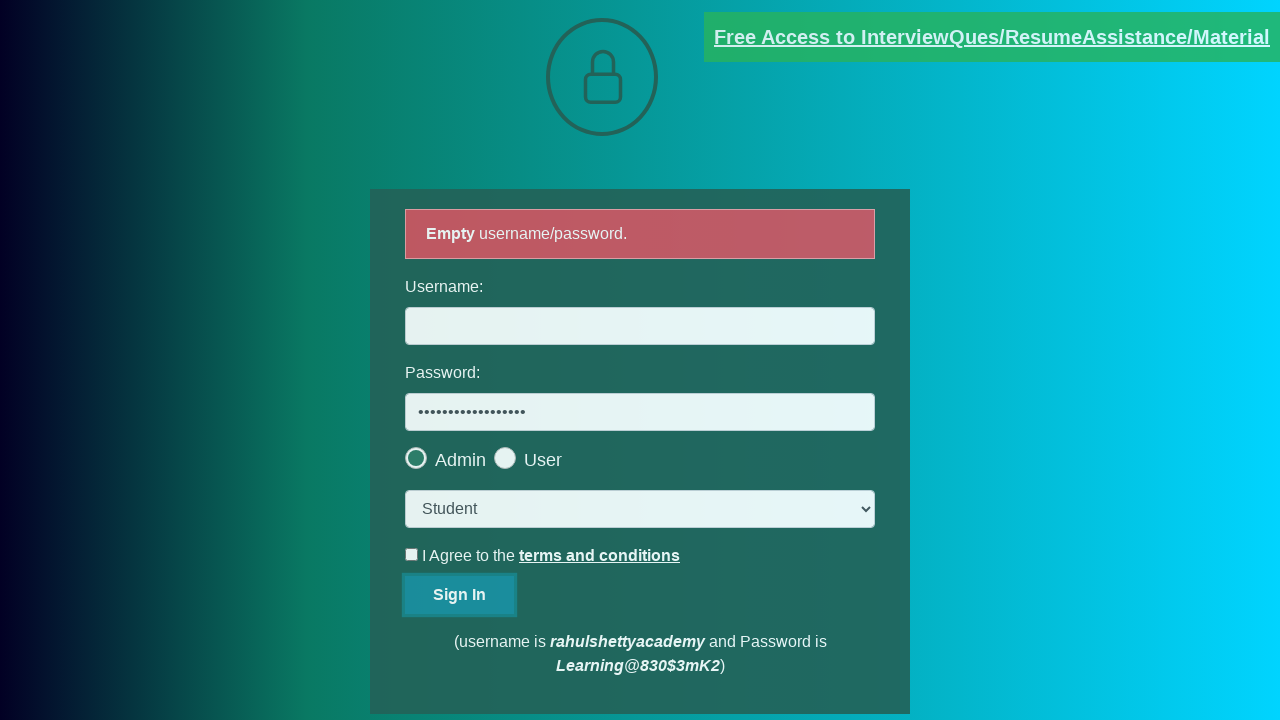

Verified error message appears containing 'username/password.' text
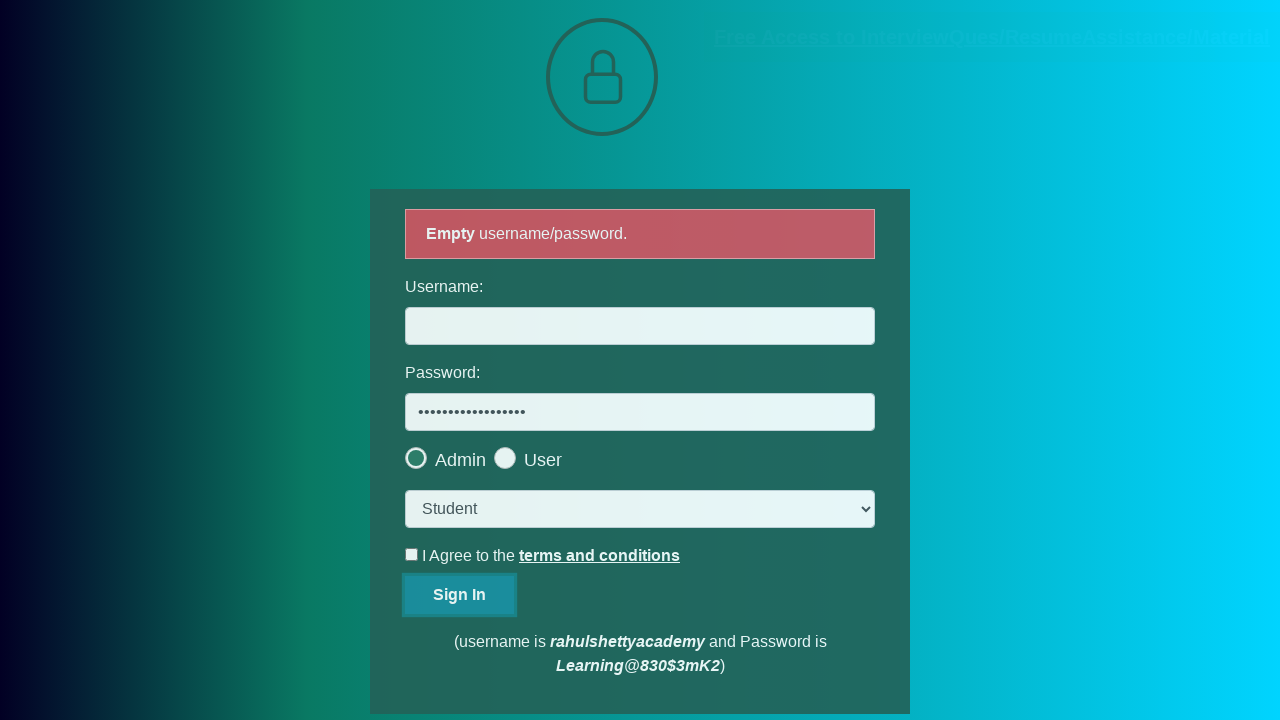

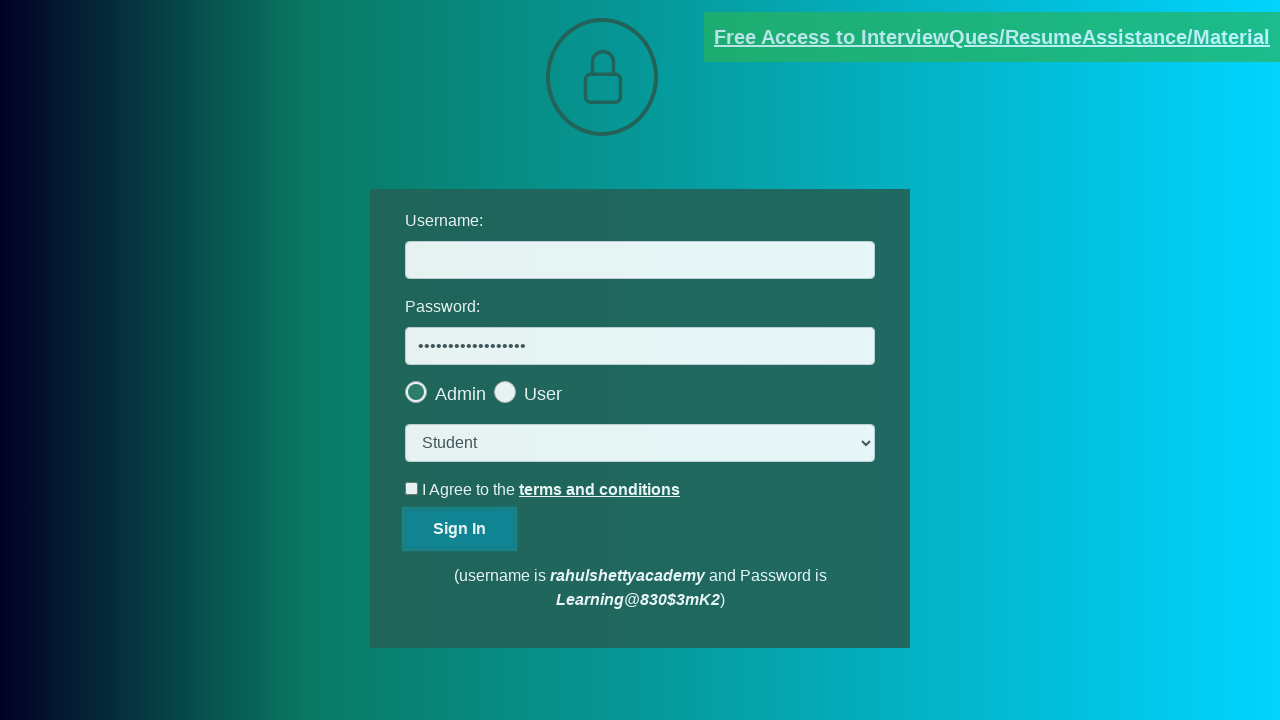